Tests the enable button functionality by clicking it, waiting for loading to complete, and verifying that input box becomes enabled and "It's enabled!" message appears

Starting URL: https://practice.cydeo.com/dynamic_controls

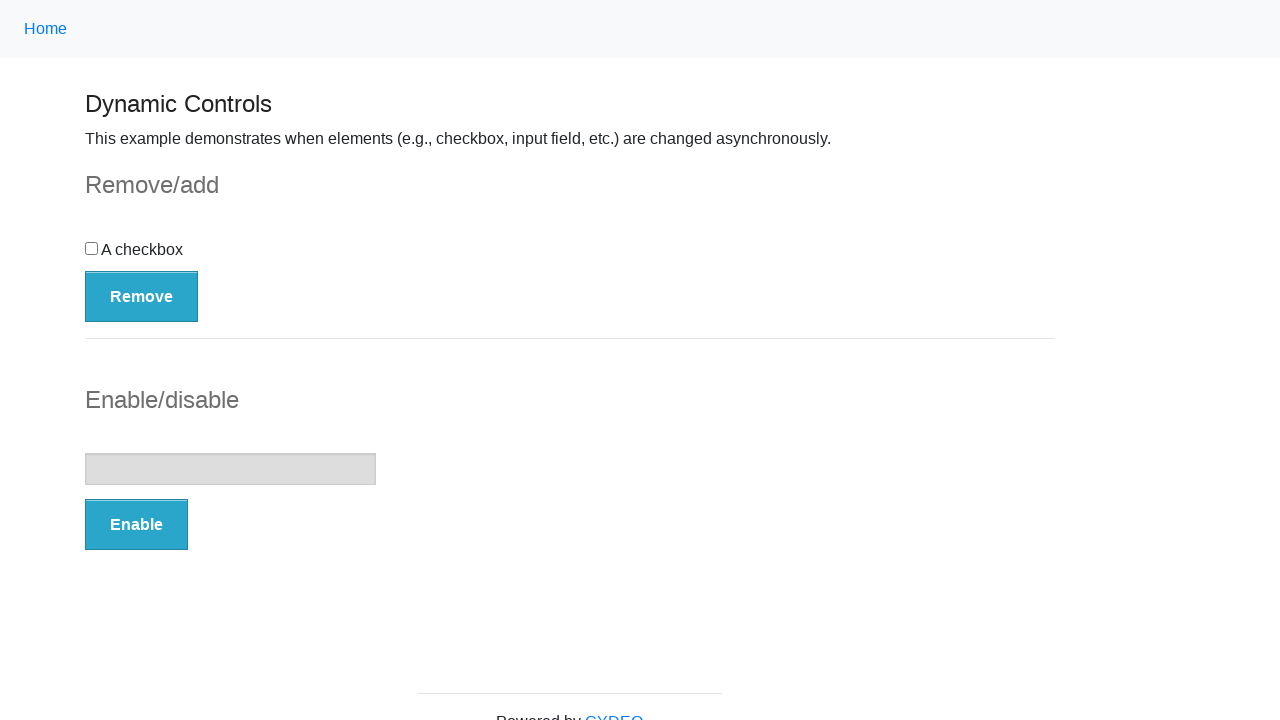

Navigated to dynamic controls practice page
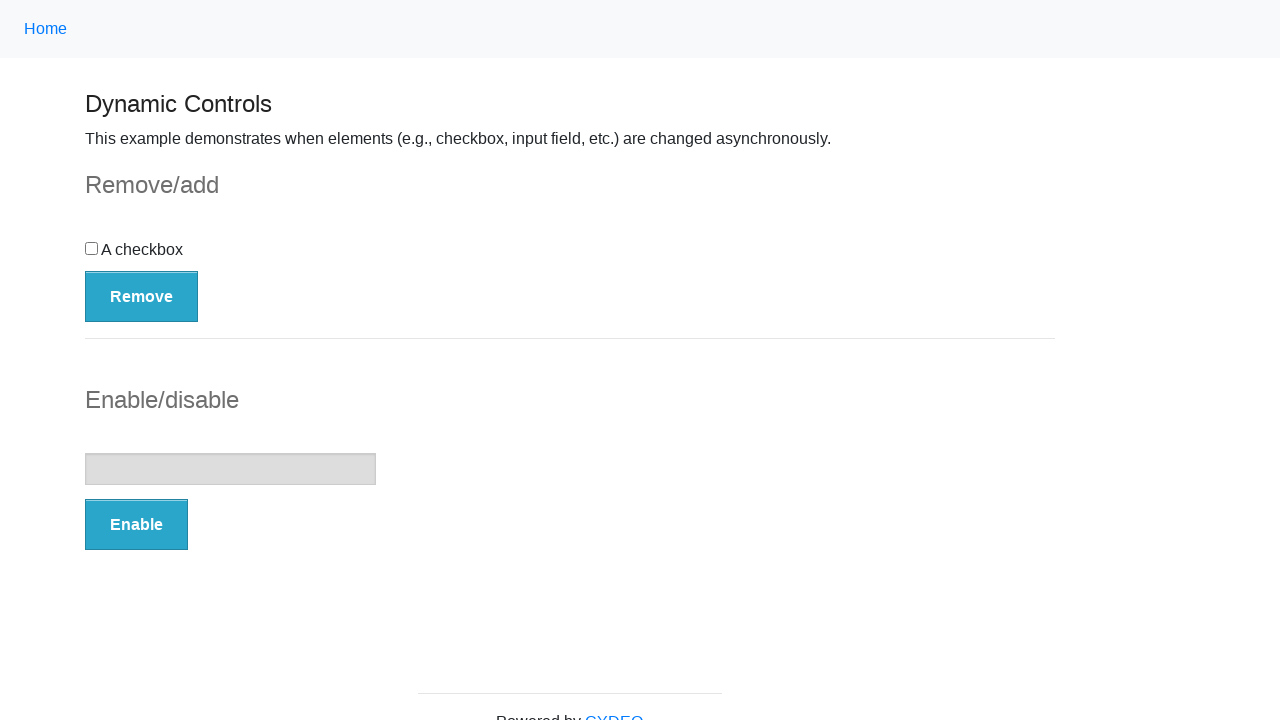

Clicked the Enable button at (136, 525) on button:has-text('Enable')
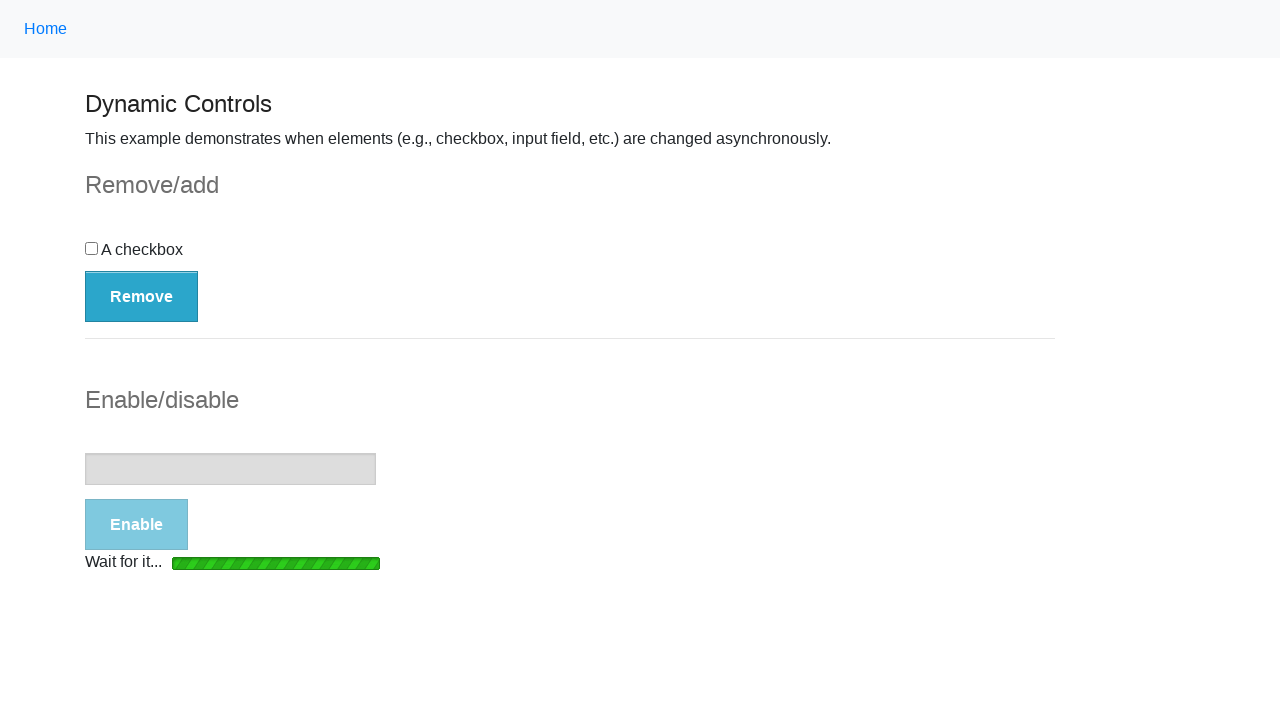

Loading bar disappeared after enable button clicked
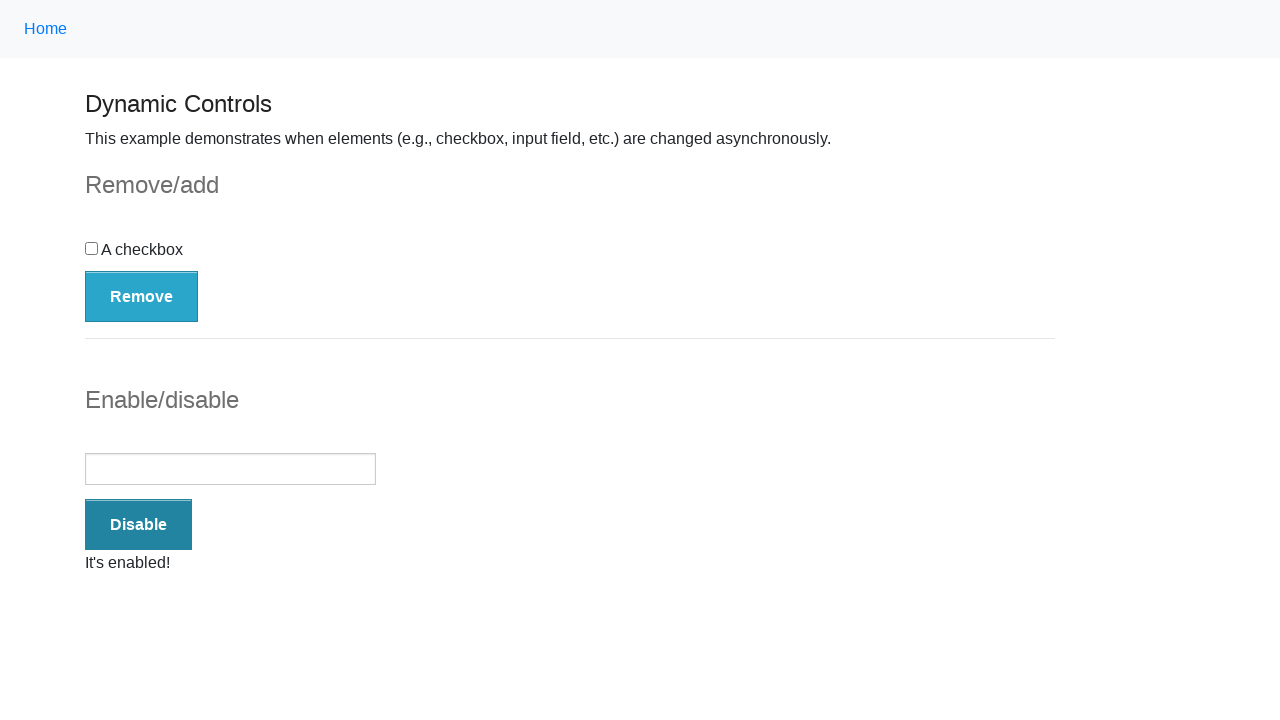

Verified that input box is enabled
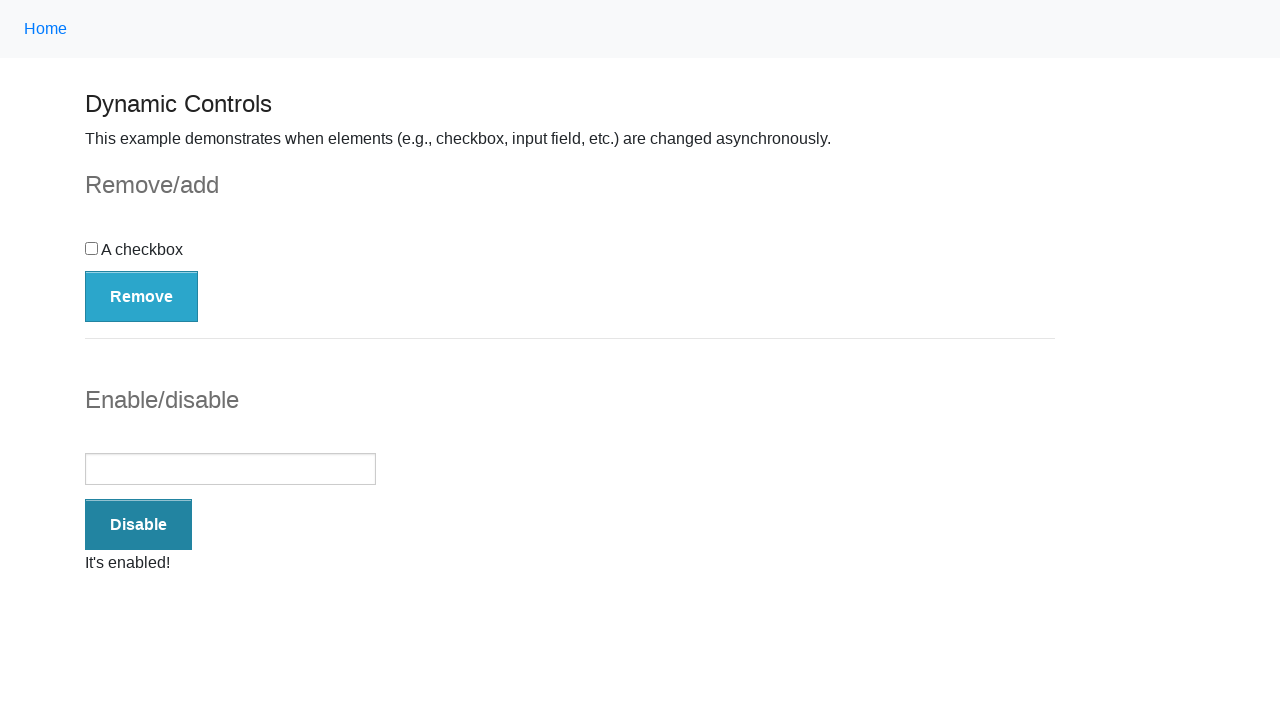

Success message element appeared
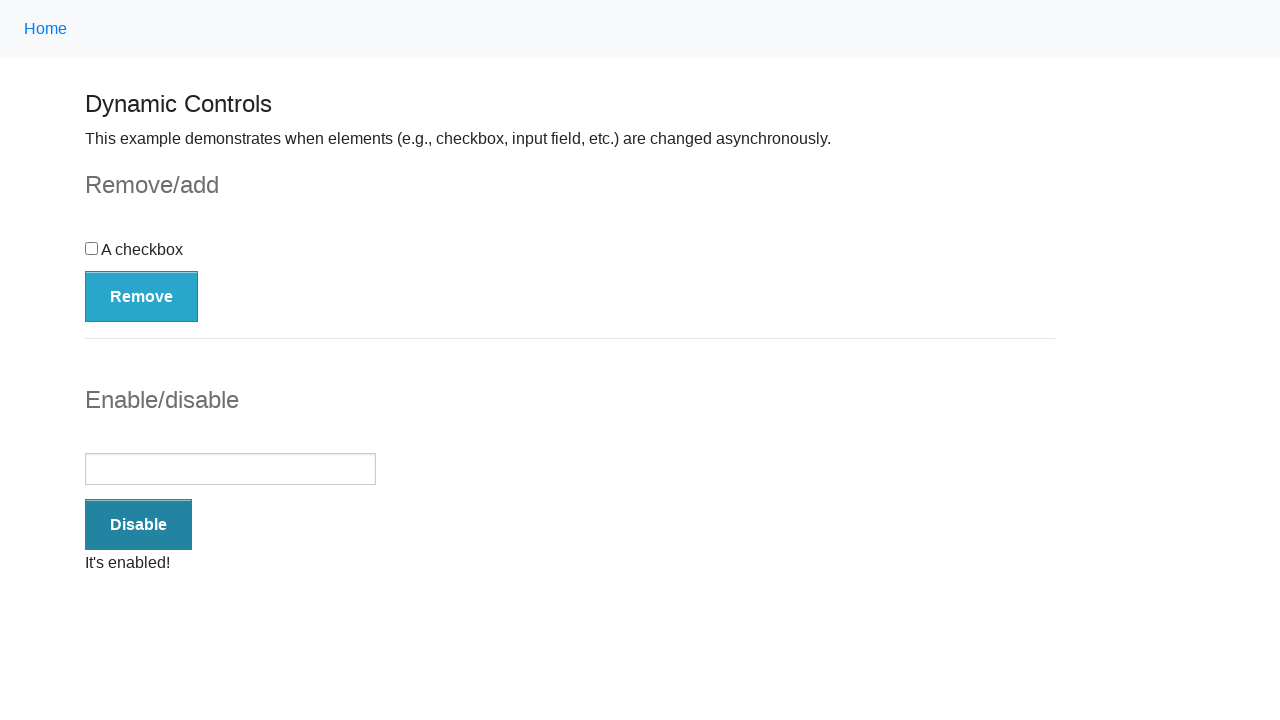

Verified that success message is visible
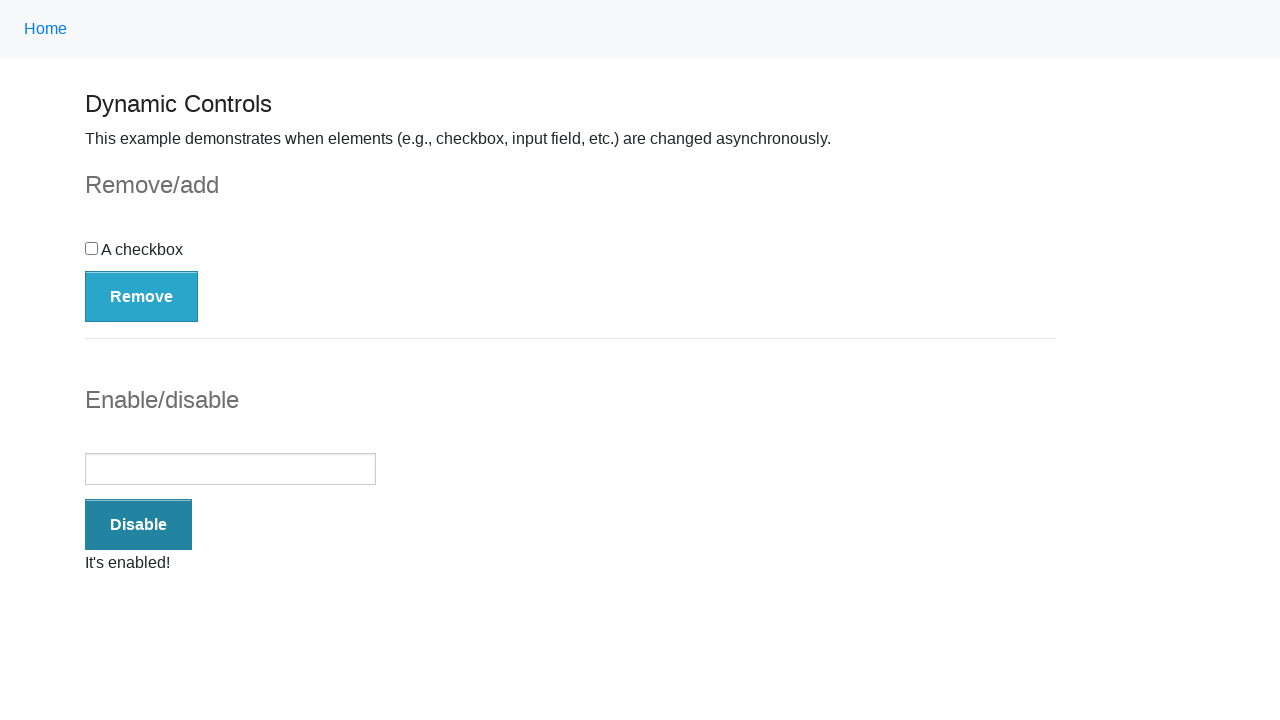

Verified that success message displays 'It's enabled!'
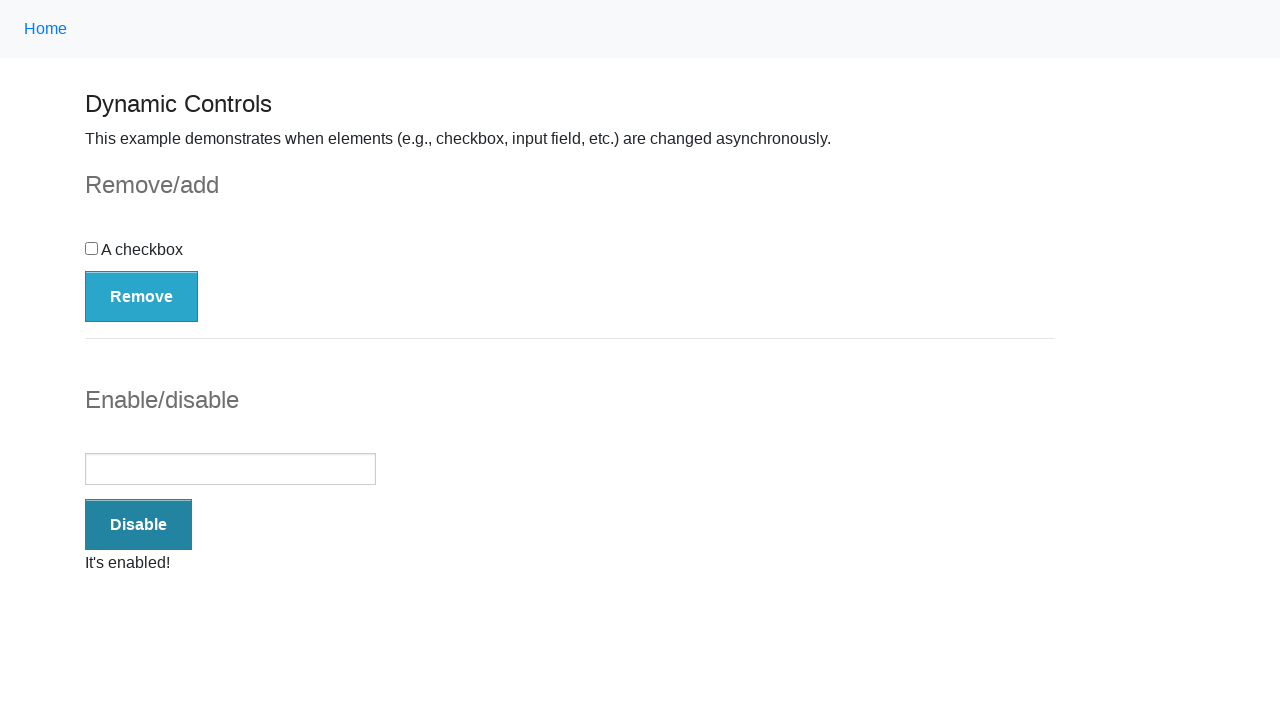

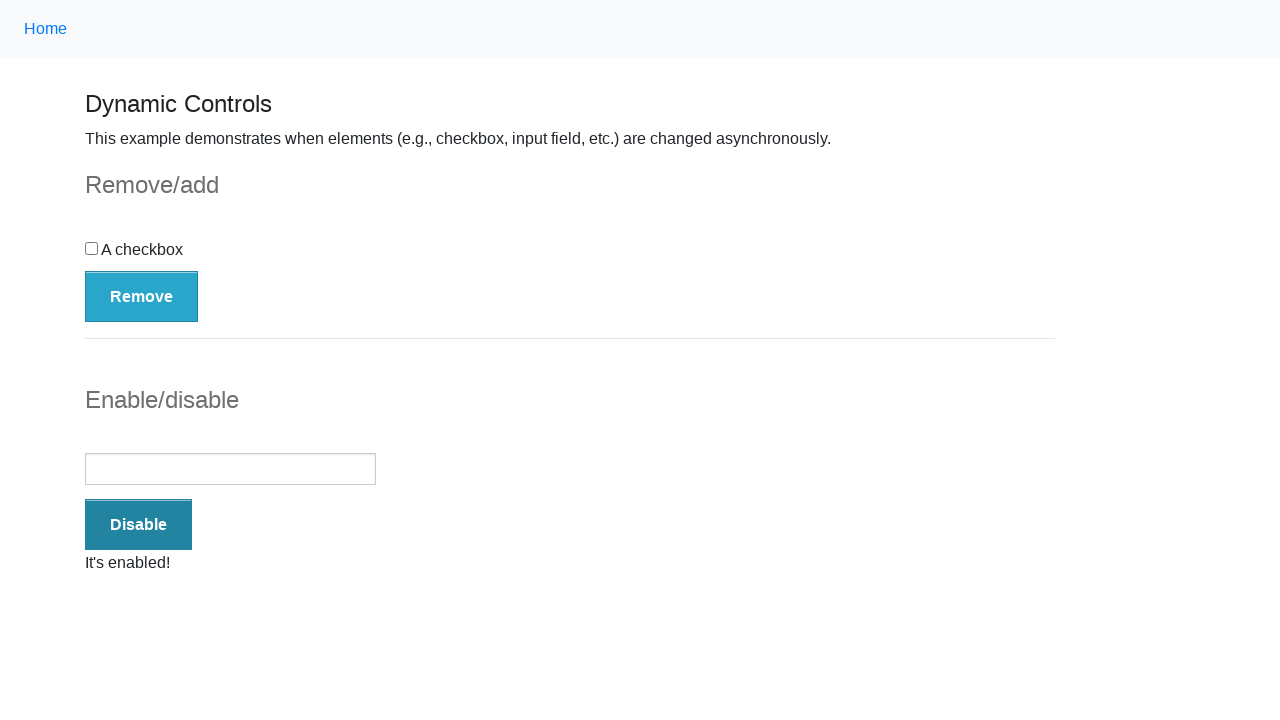